Tests form submission on an Angular practice page by filling various form fields including email, password, name, checkbox, radio button, and dropdown selection

Starting URL: https://rahulshettyacademy.com/angularpractice

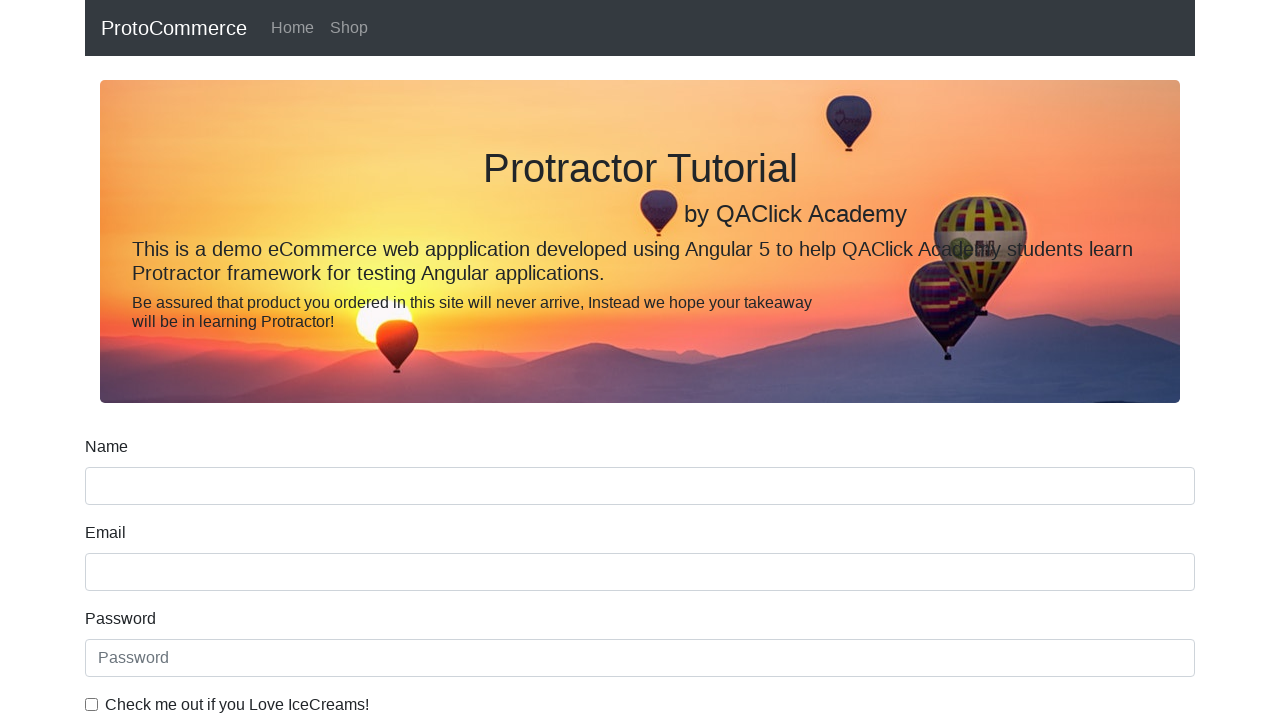

Filled email field with 'hello@gmail.com' on input[name='email']
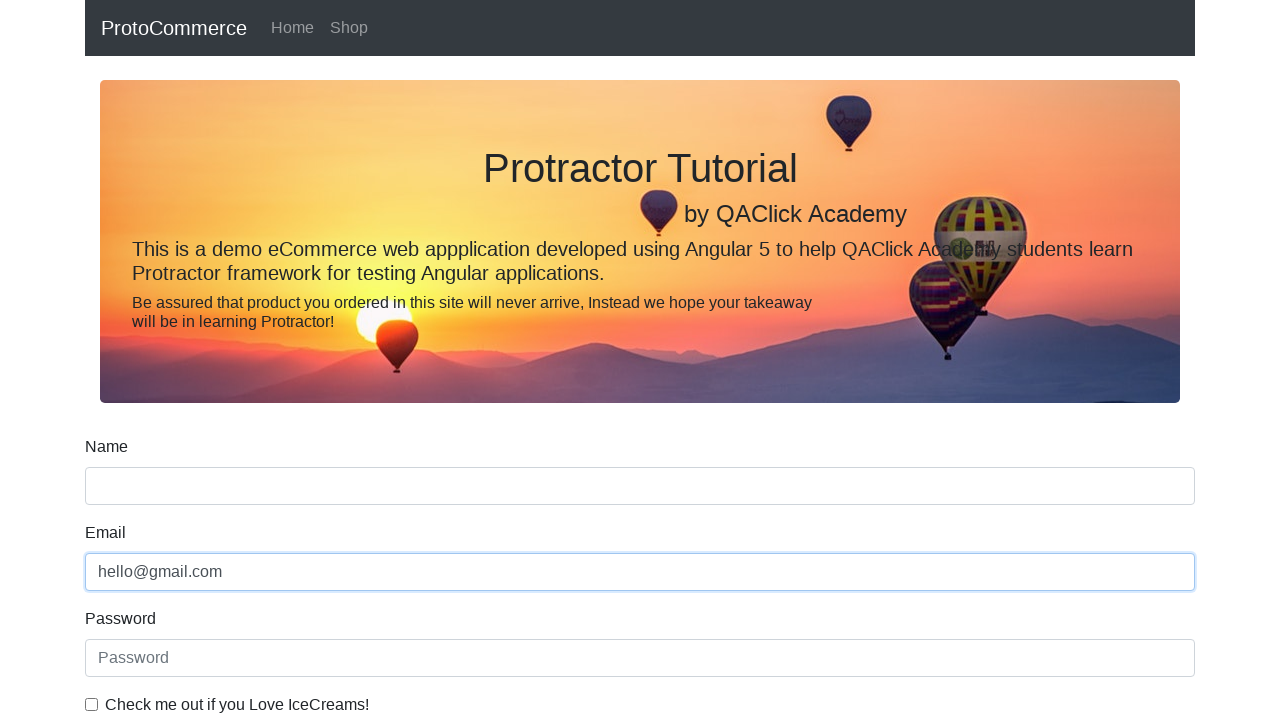

Filled password field with '123456' on #exampleInputPassword1
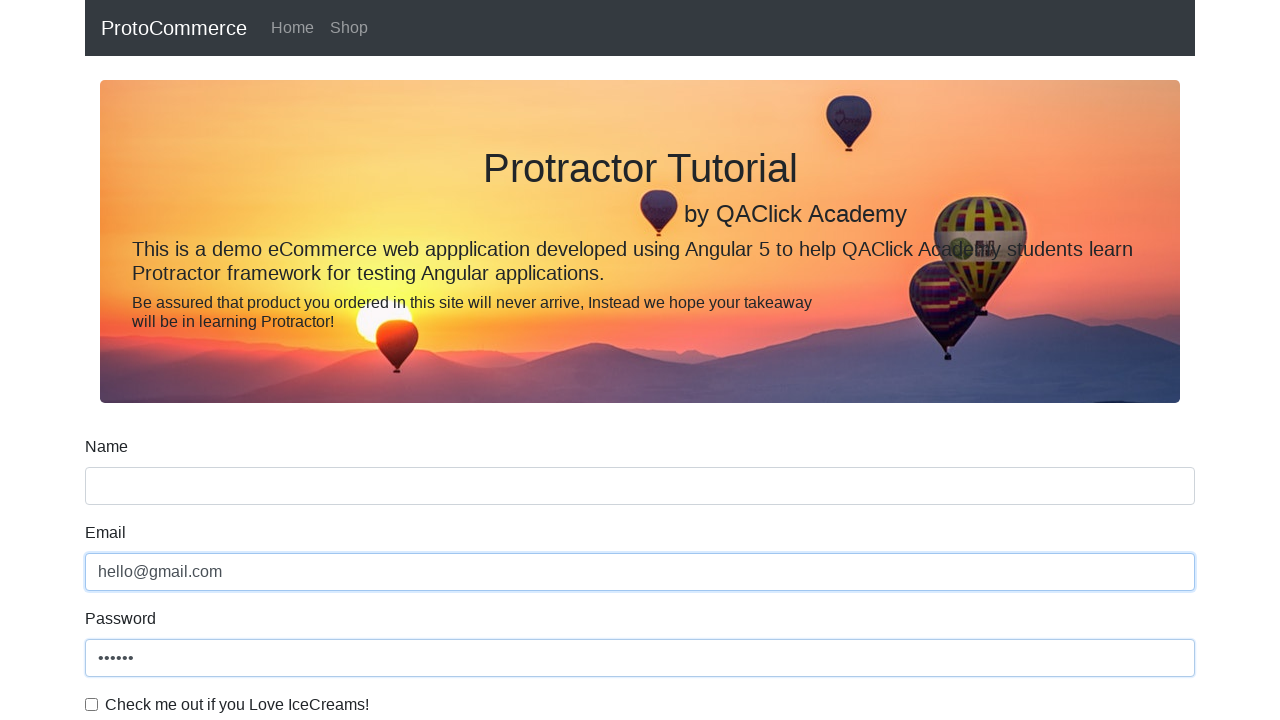

Checked the checkbox at (92, 704) on #exampleCheck1
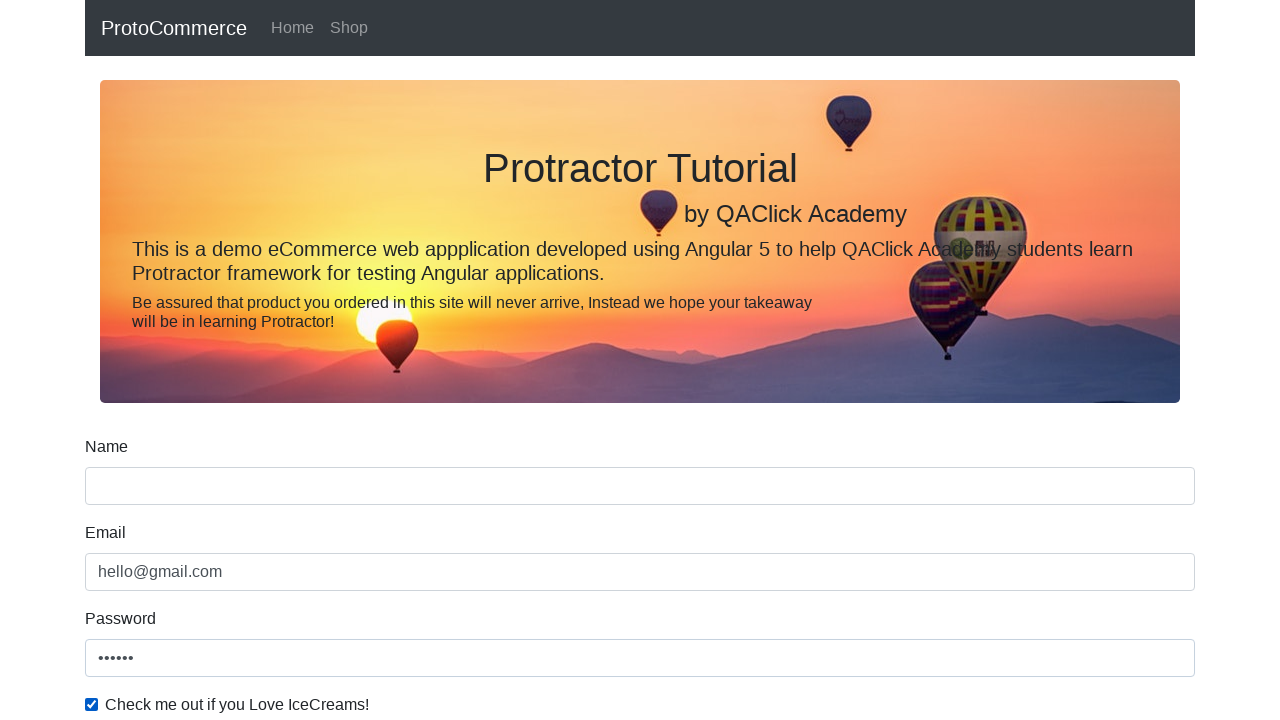

Filled name field with 'Facundo Navarro' on input[name='name']
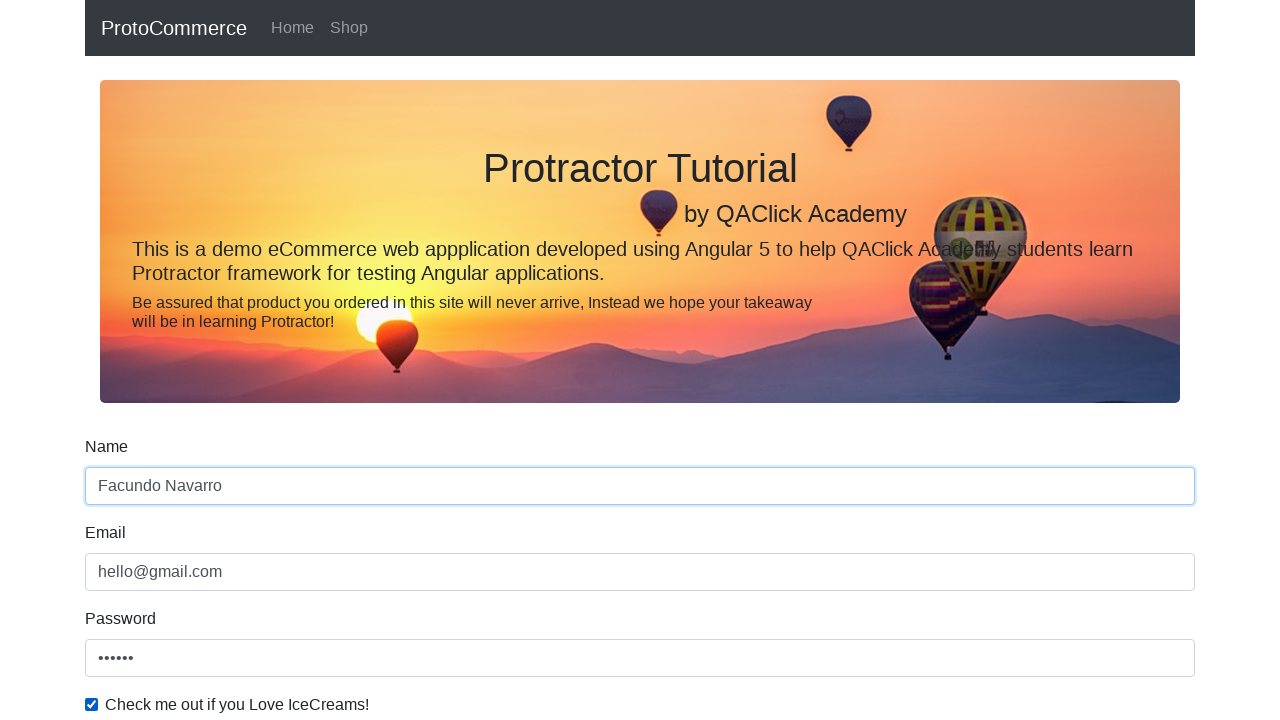

Selected radio button option at (238, 360) on #inlineRadio1
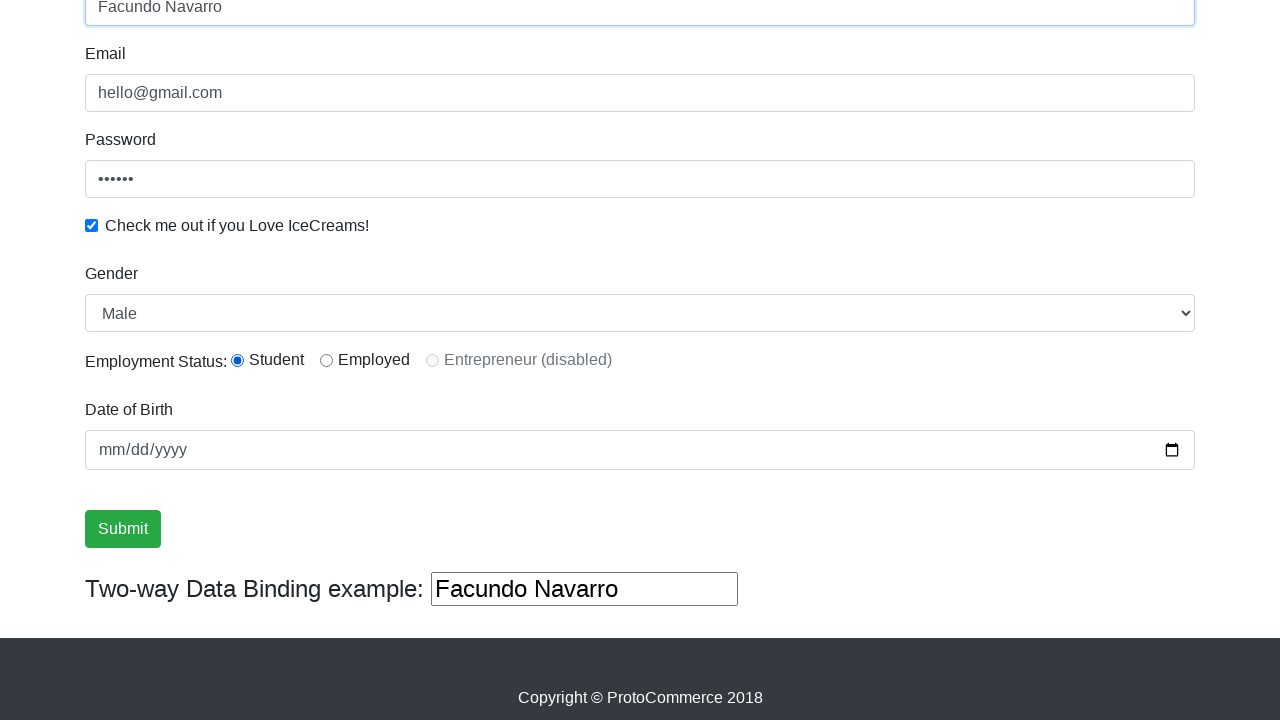

Selected 'Female' from dropdown on #exampleFormControlSelect1
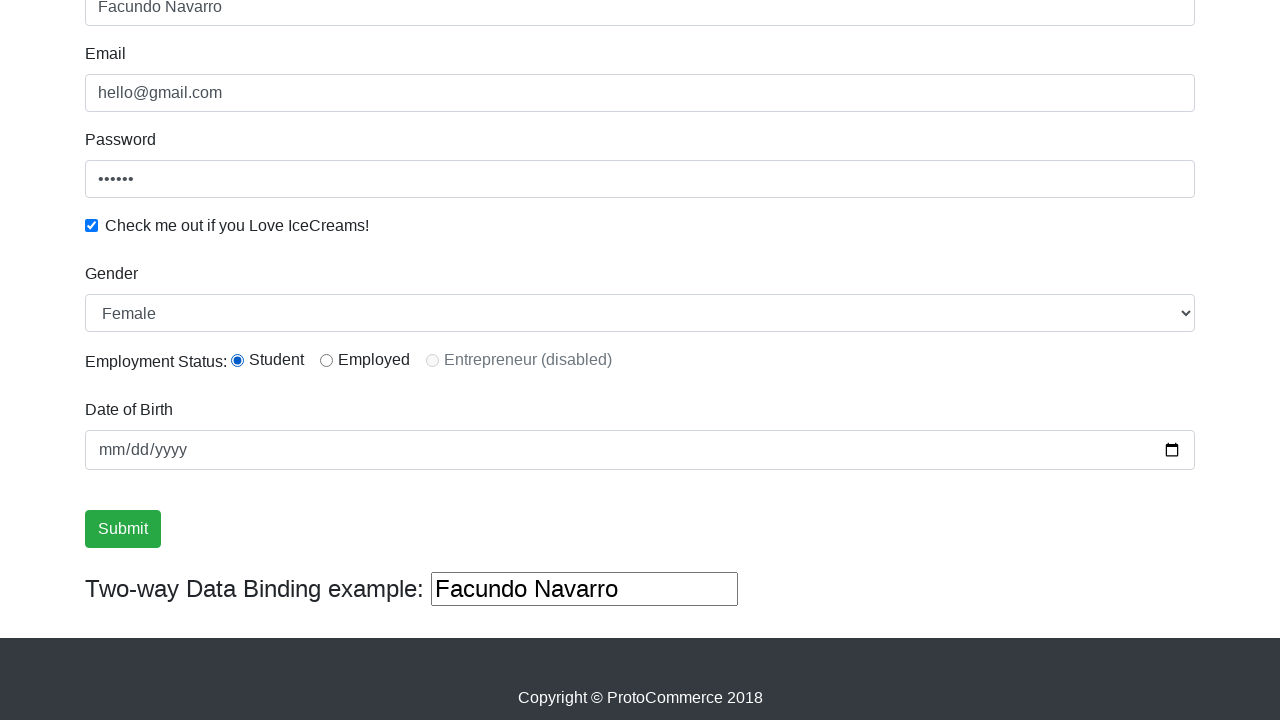

Selected first option from dropdown by index on #exampleFormControlSelect1
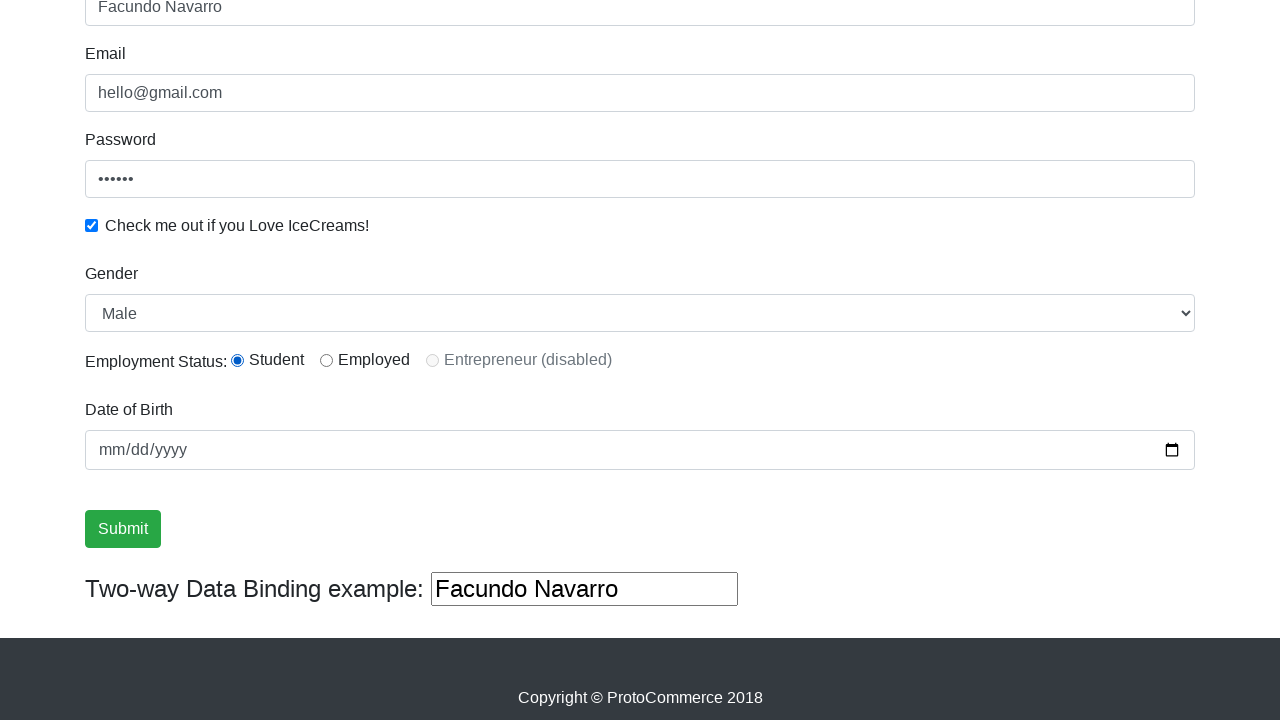

Clicked submit button to submit the form at (123, 529) on xpath=//input[@type='submit']
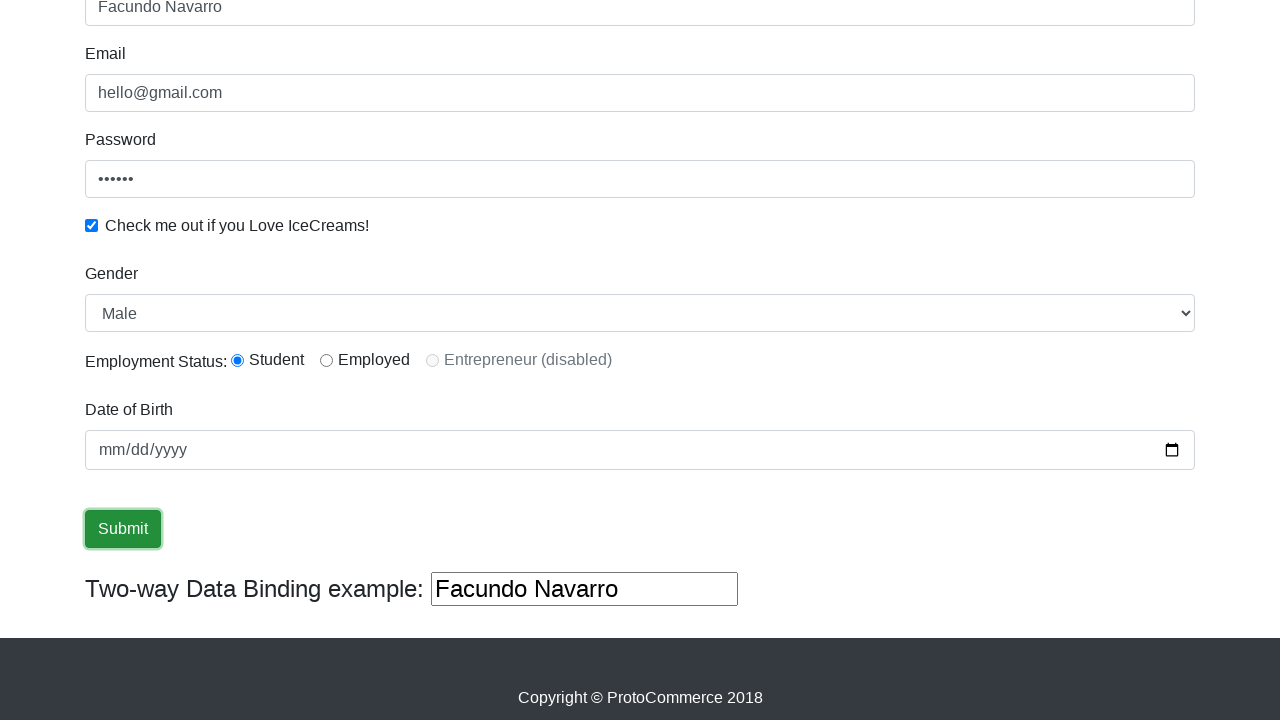

Success message appeared after form submission
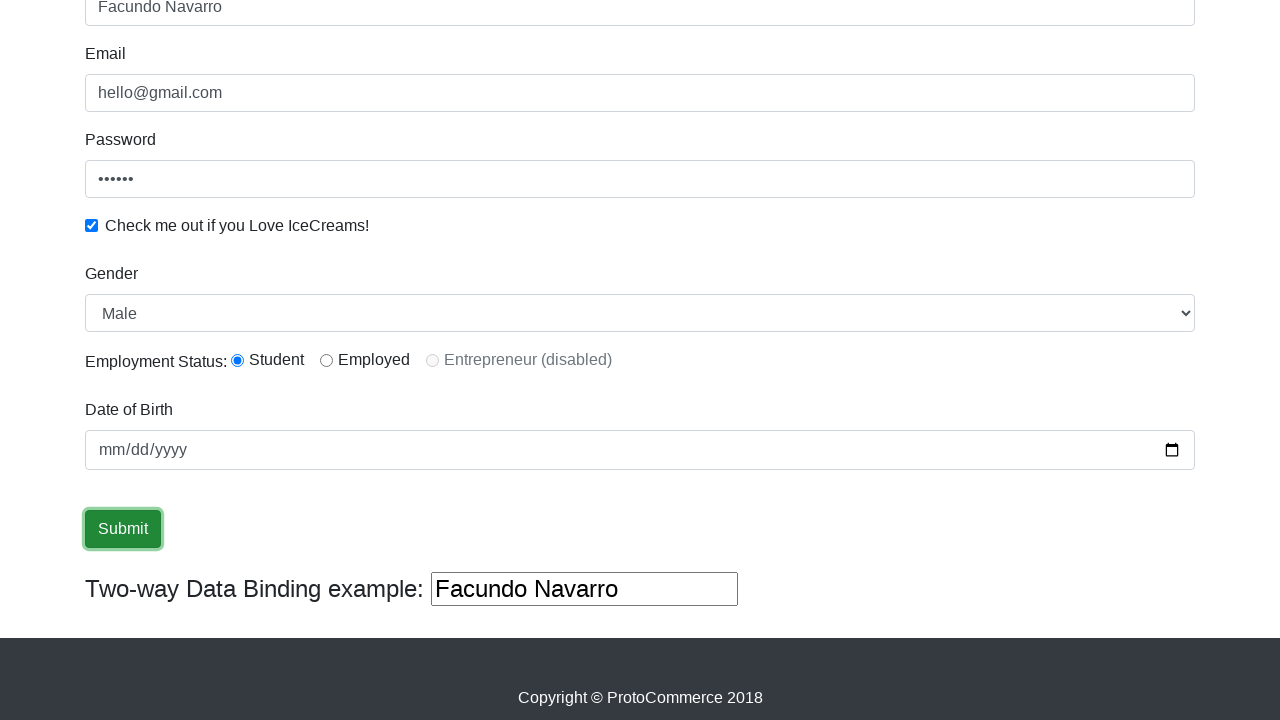

Filled third text input field with 'hello again' on (//input[@type='text'])[3]
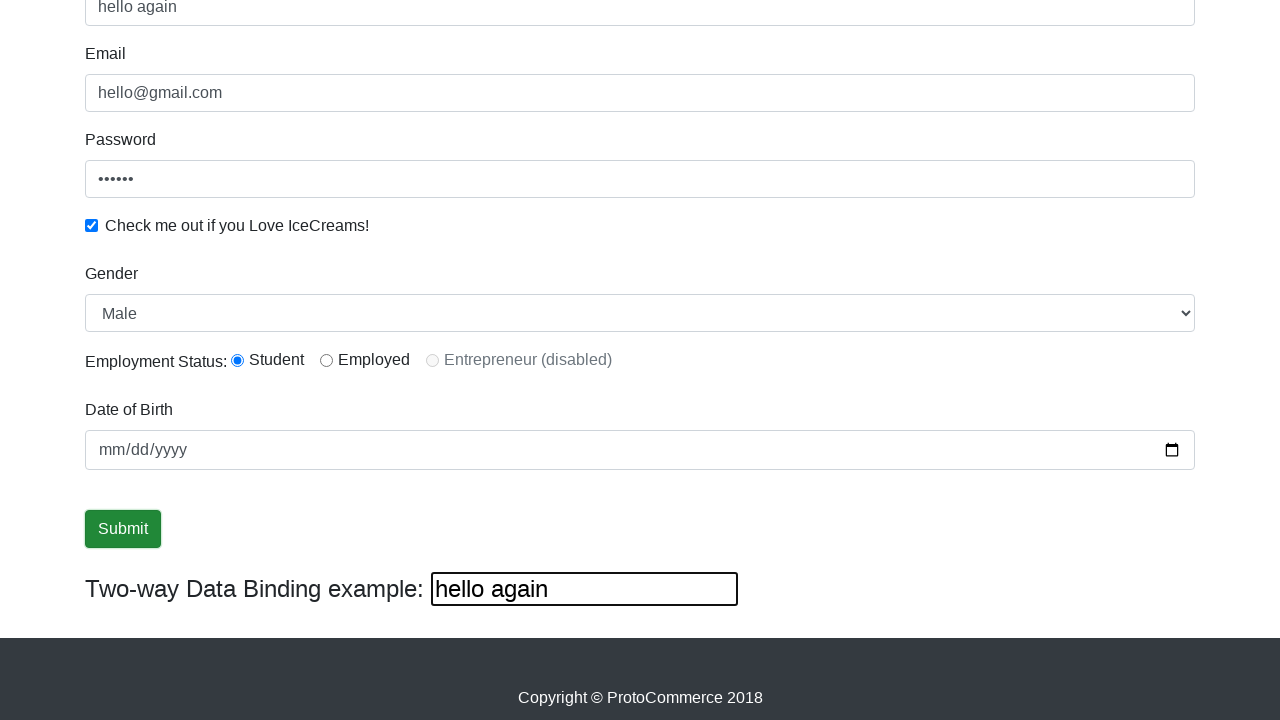

Cleared the third text input field on (//input[@type='text'])[3]
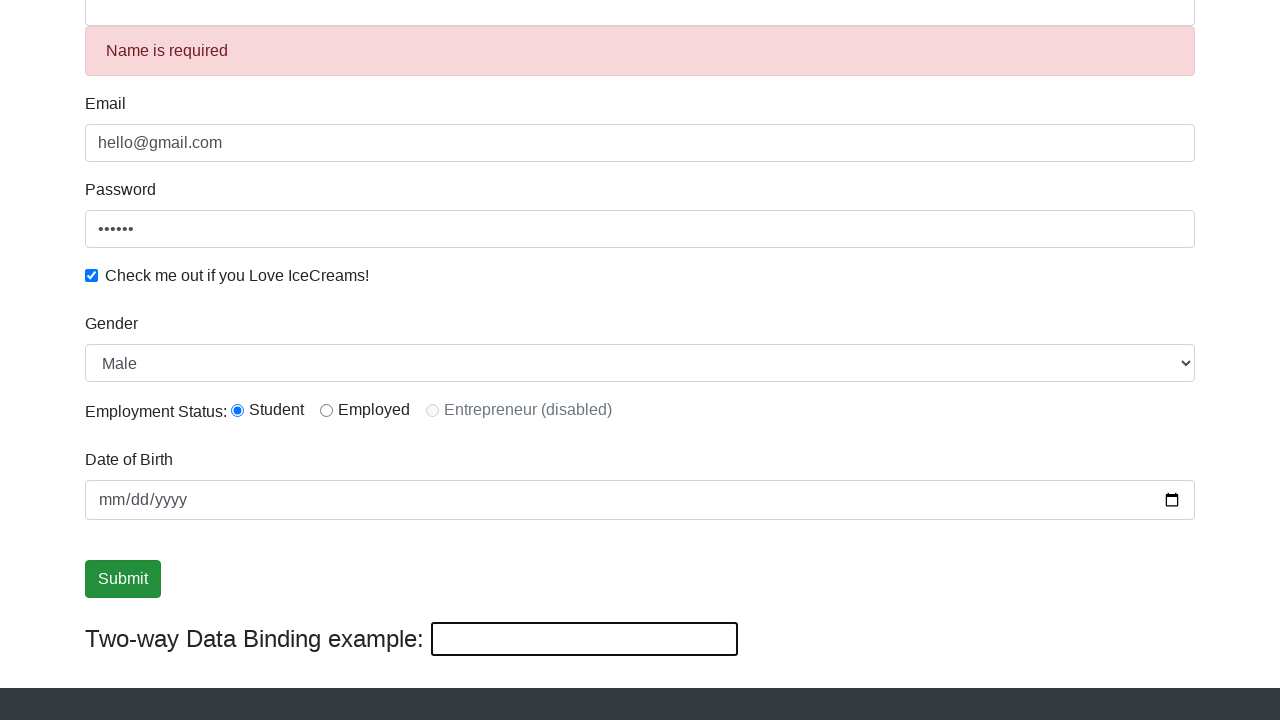

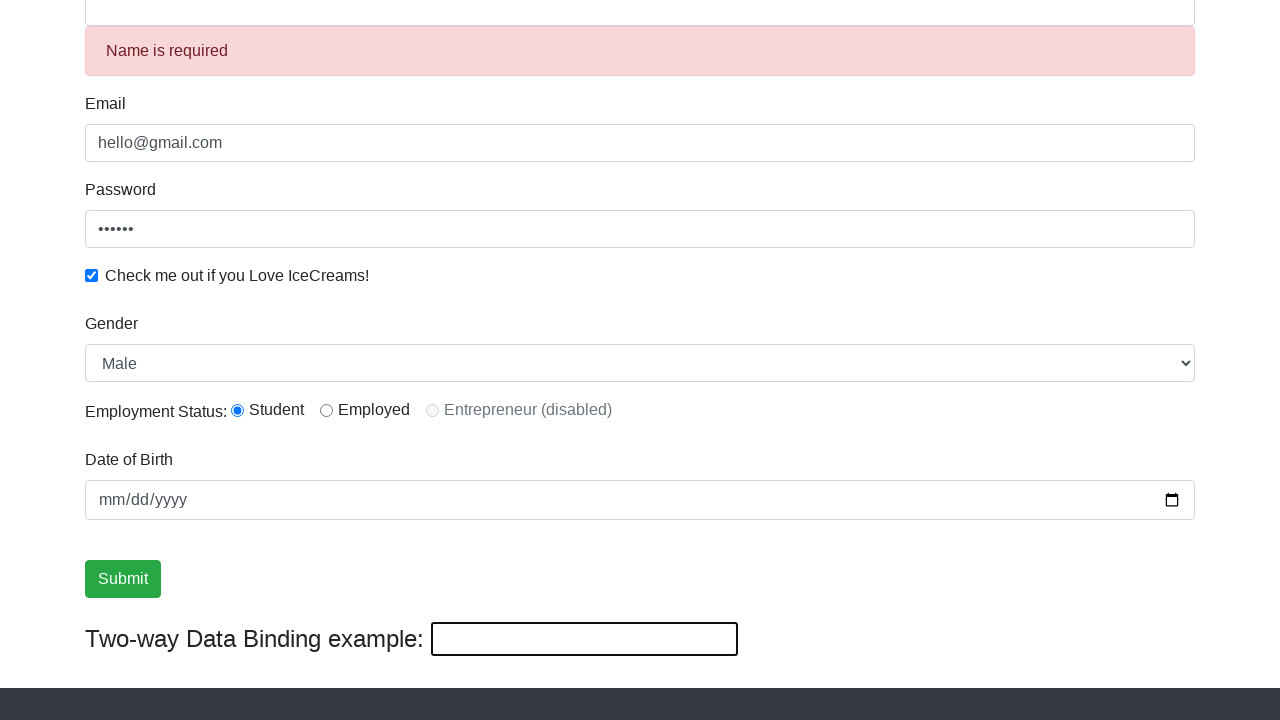